Tests navigation on a Korean herbal medicine database by changing the display to show 100 items per page, then clicking on a detail entry and navigating back.

Starting URL: https://www.health.kr/researchInfo/herbalMedicine2.asp

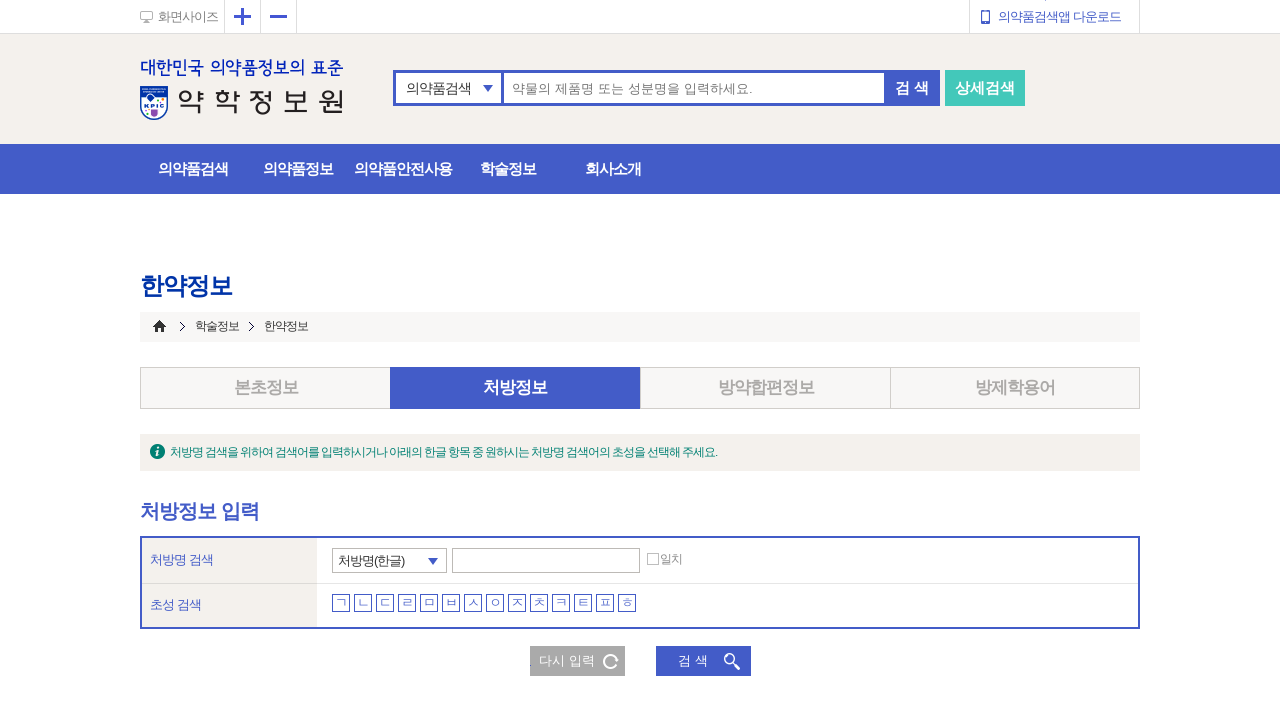

Clicked row selection dropdown to change items per page at (1094, 361) on xpath=/html/body/section/section/section/article[2]/div[1]/a
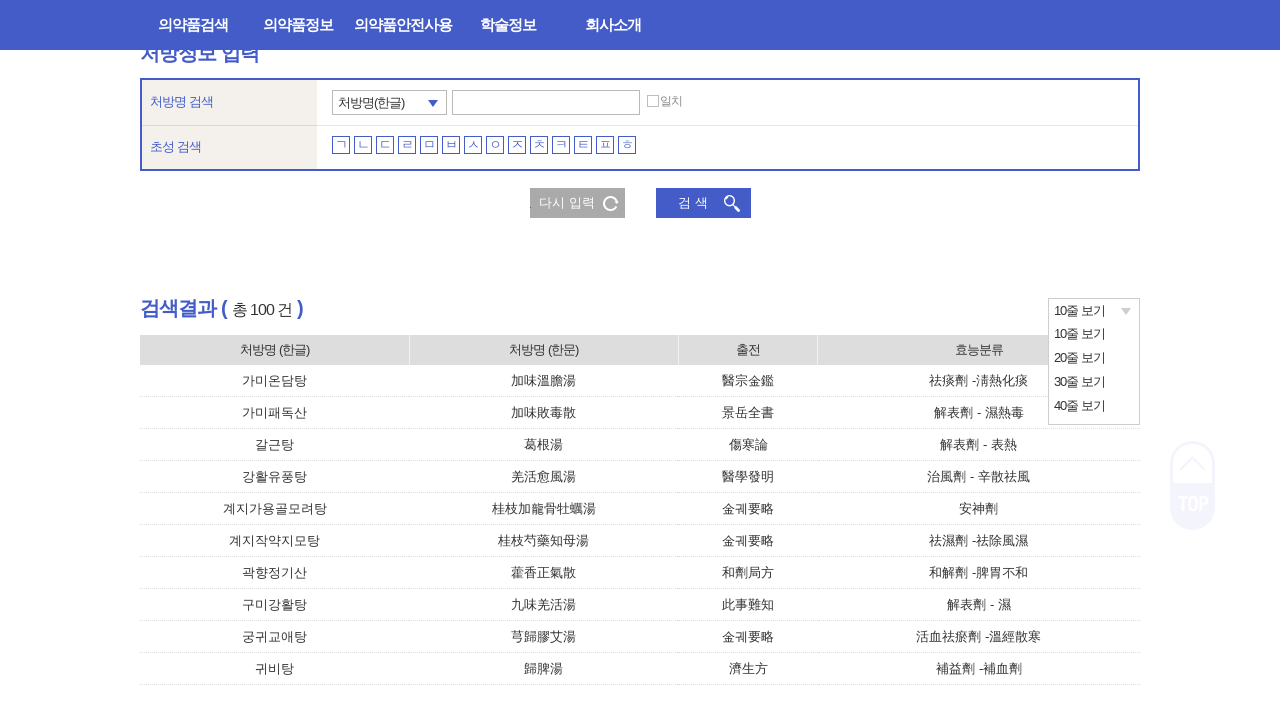

Waited for dropdown menu to appear
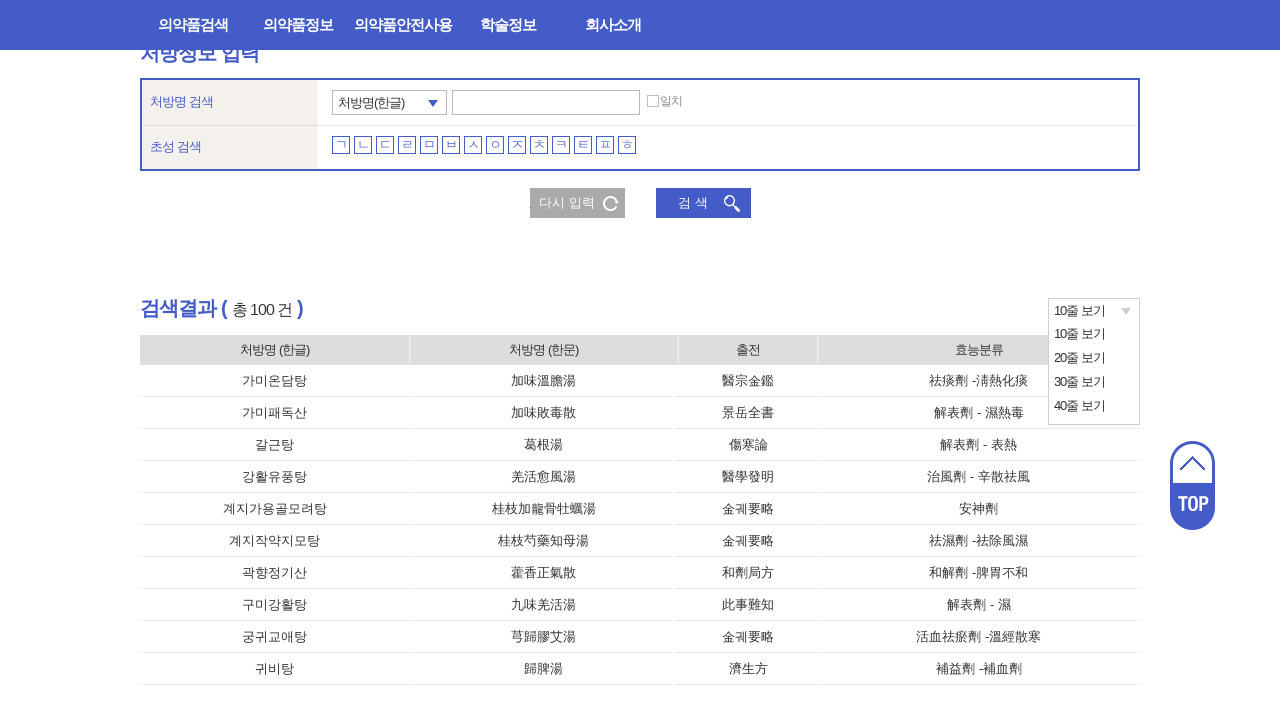

Selected 100 items per page option at (1094, 410) on xpath=/html/body/section/section/section/article[2]/div[1]/ul/li[6]/a
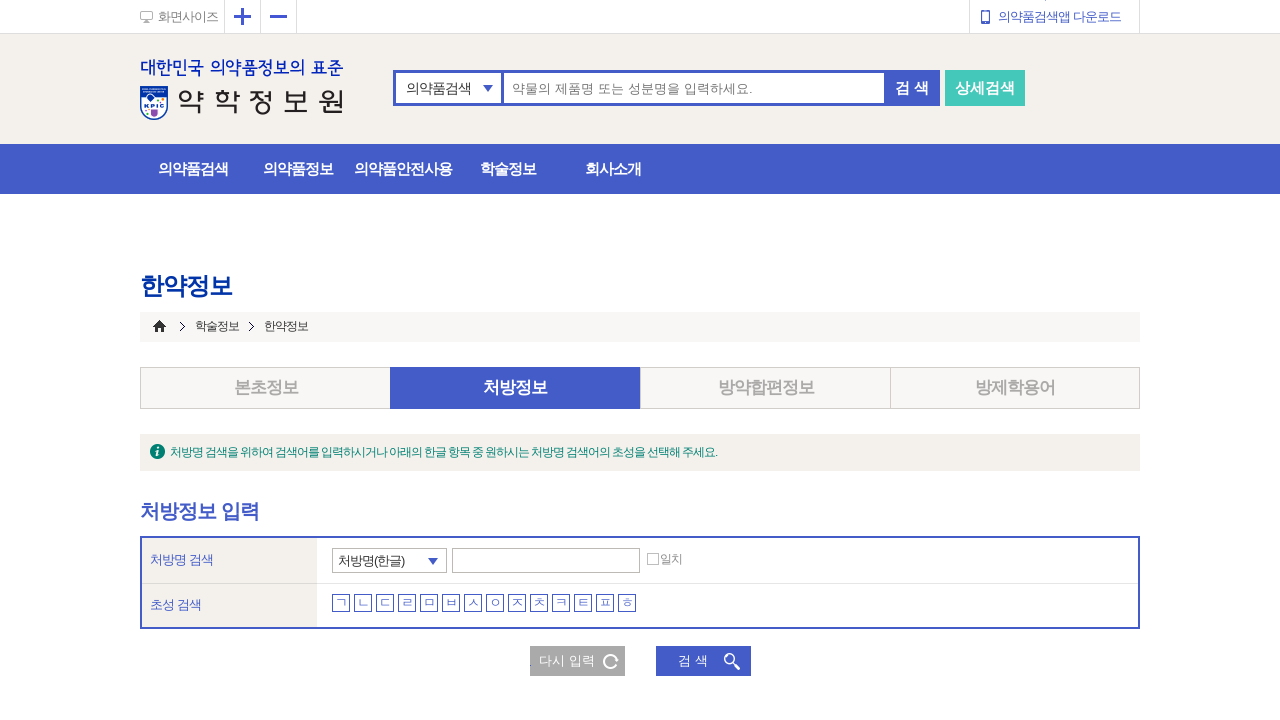

Waited for page to reload with 100 items displayed
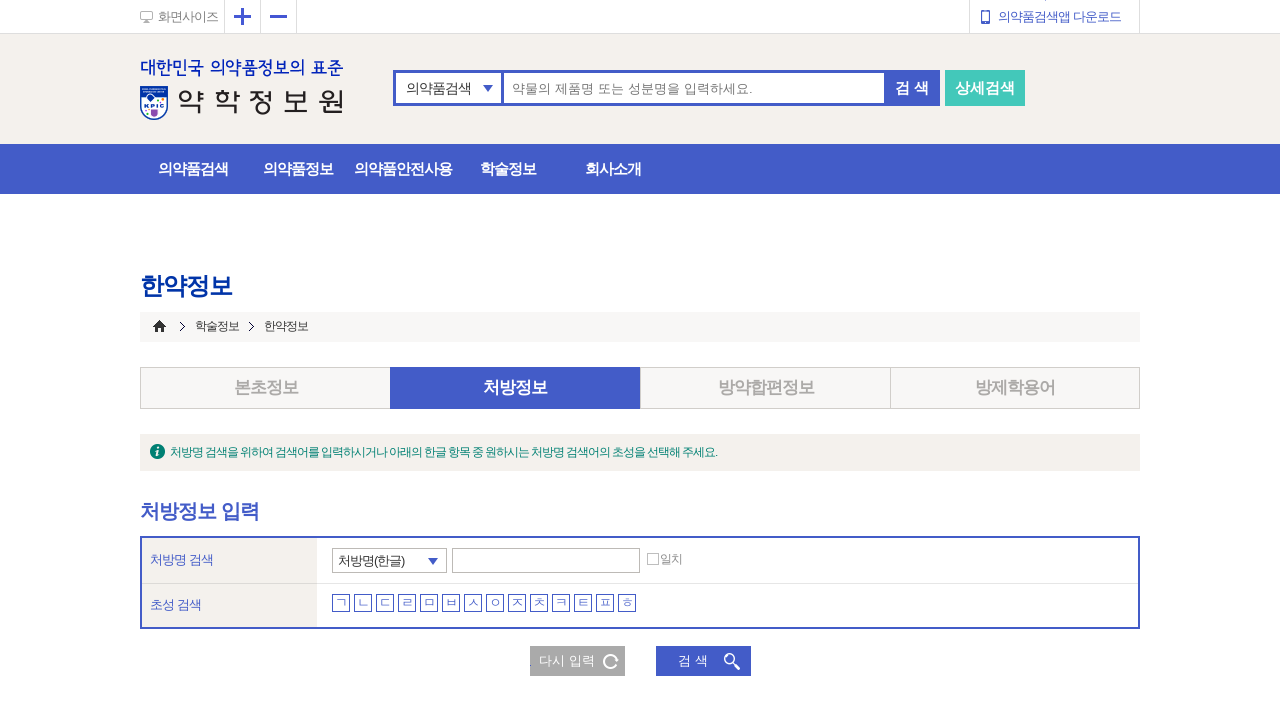

Clicked on first herbal medicine detail entry at (273, 360) on xpath=/html/body/section/section/section/article[2]/table/tbody/tr[2]/td[1]/a
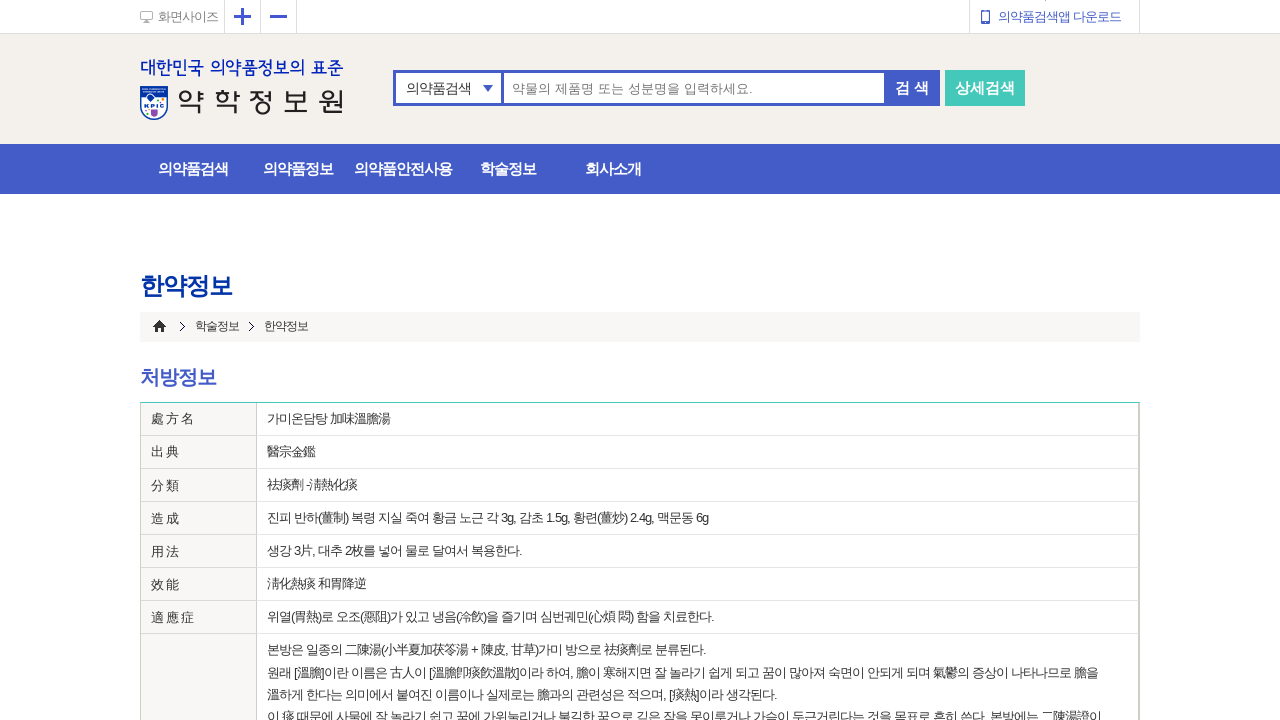

Waited for detail page to load
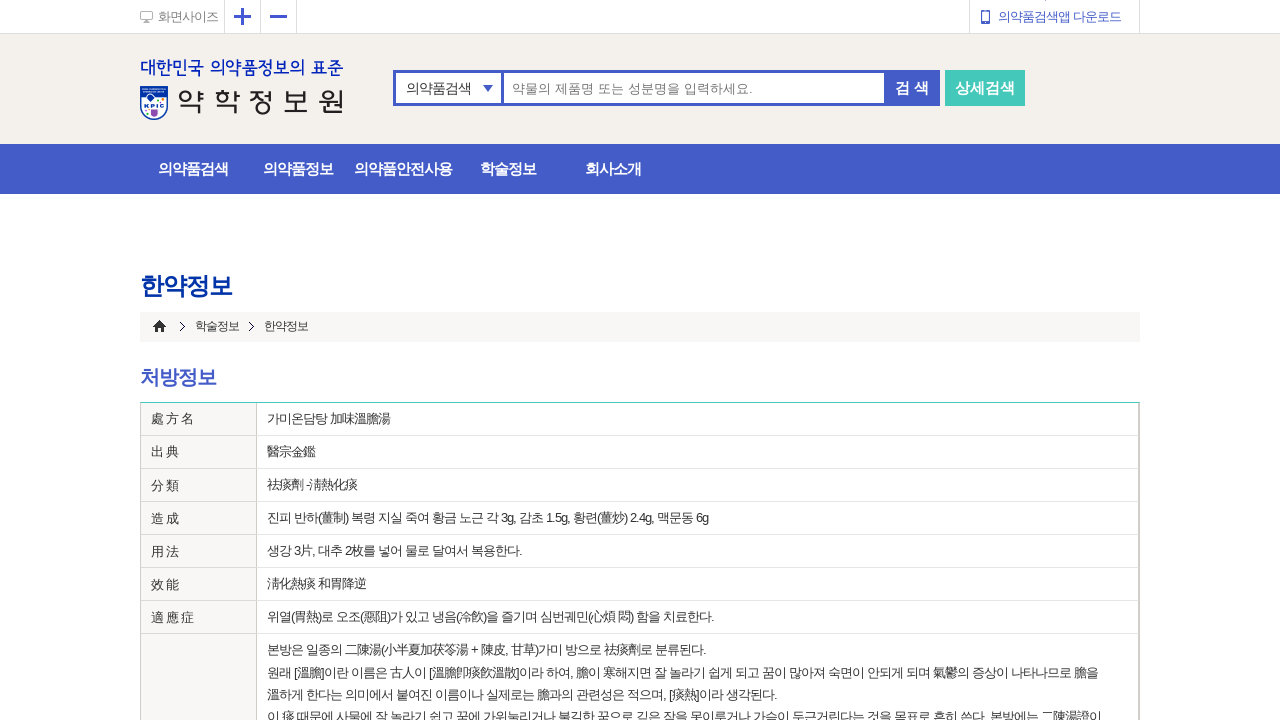

Navigated back to herbal medicine list
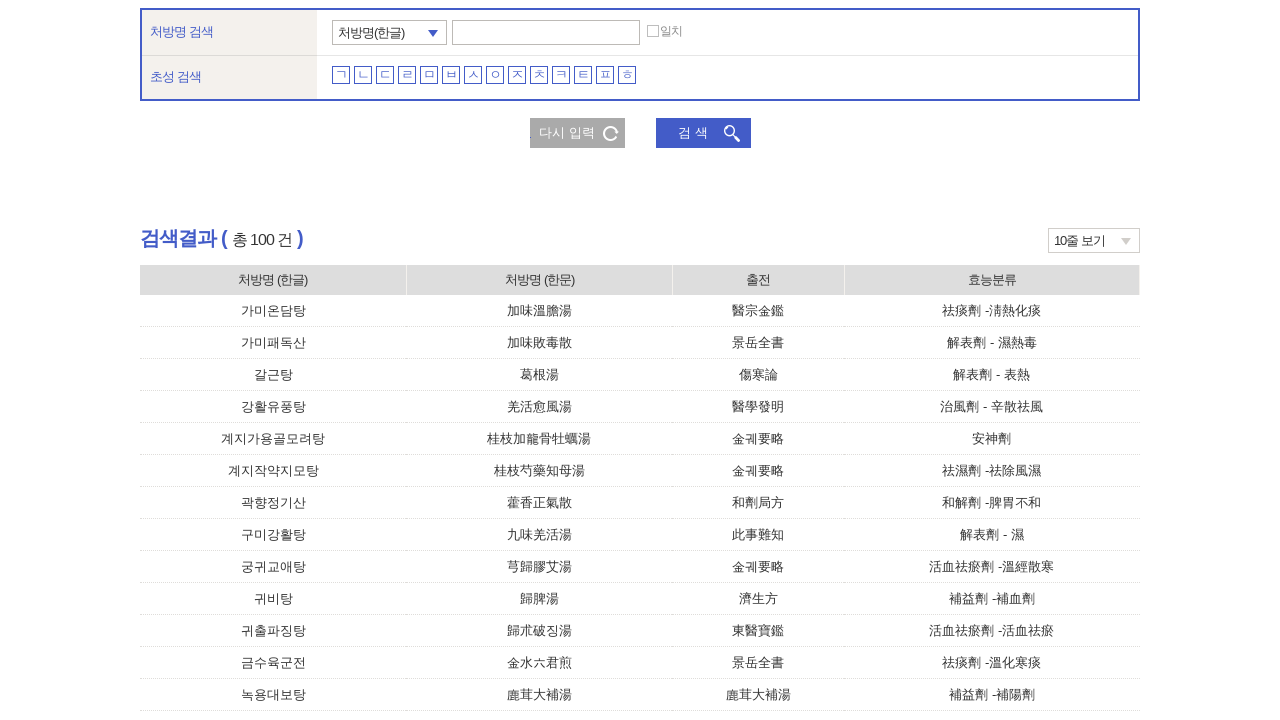

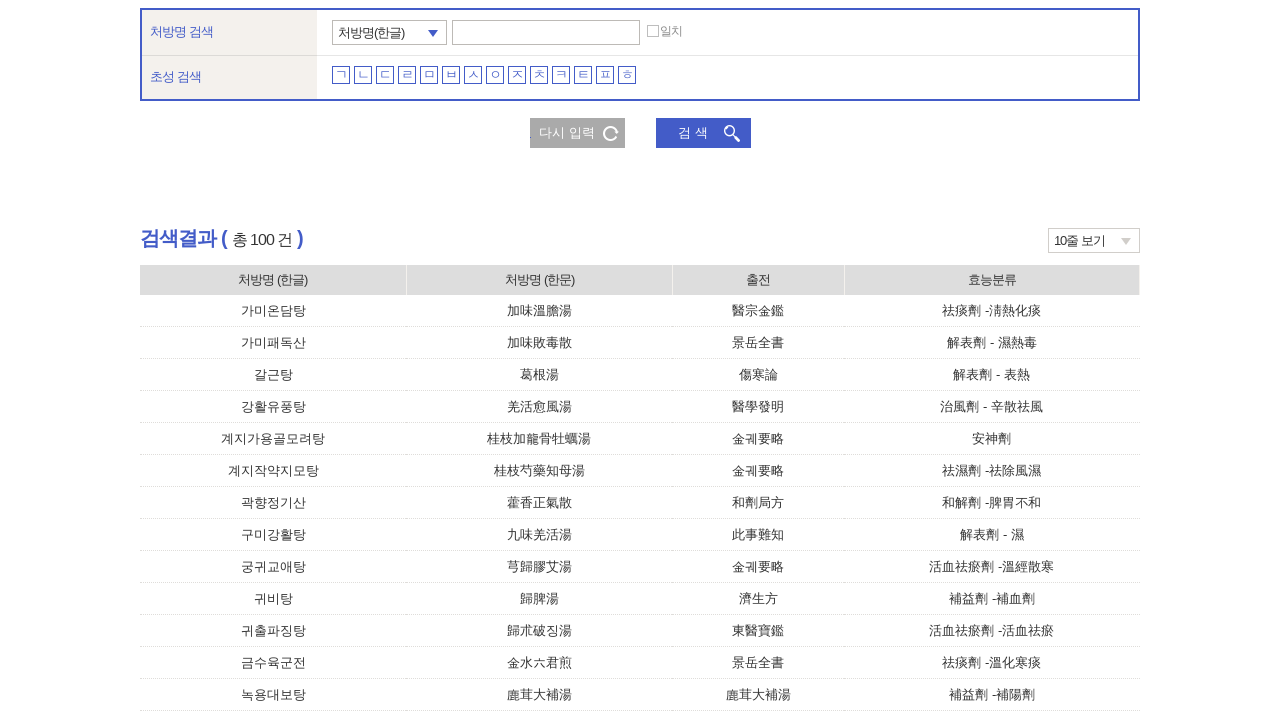